Tests mobile responsiveness by setting a mobile viewport size and verifying the page loads correctly

Starting URL: https://apps.quentinspencer.com

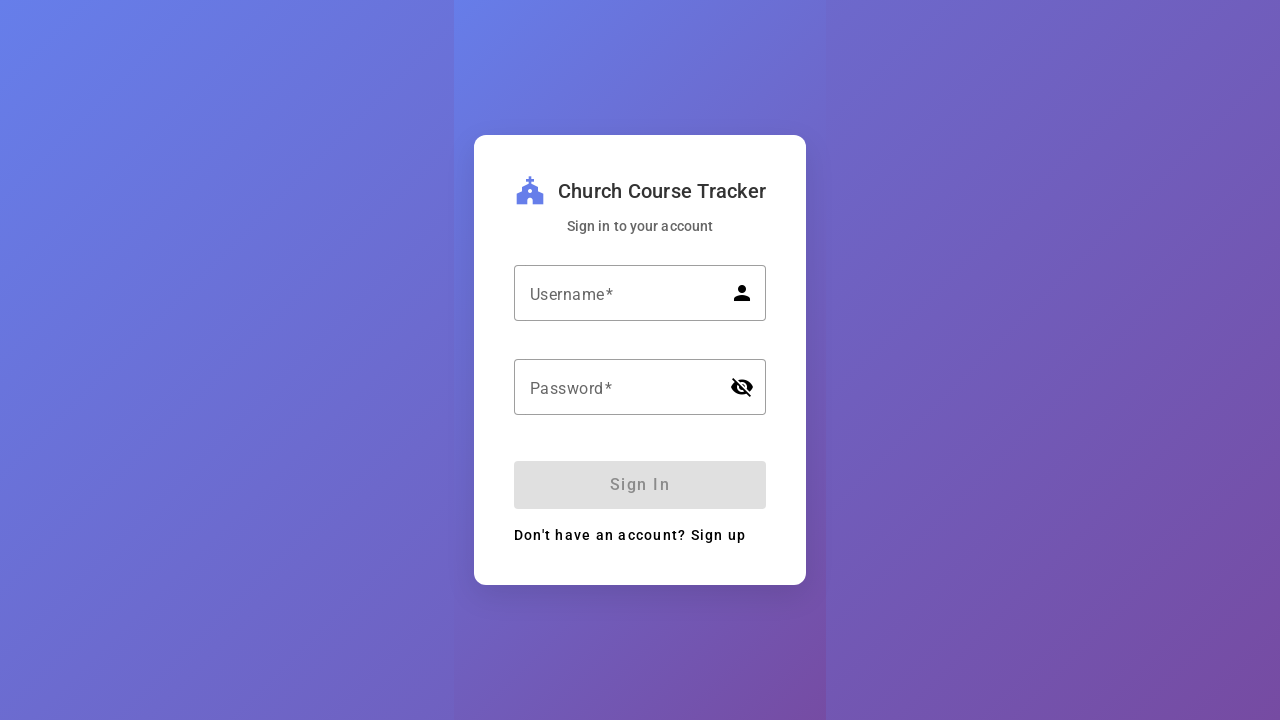

Set mobile viewport size to 375x667
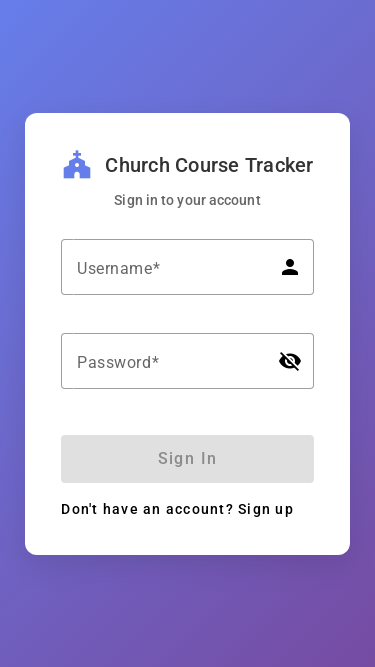

Reloaded page with mobile viewport
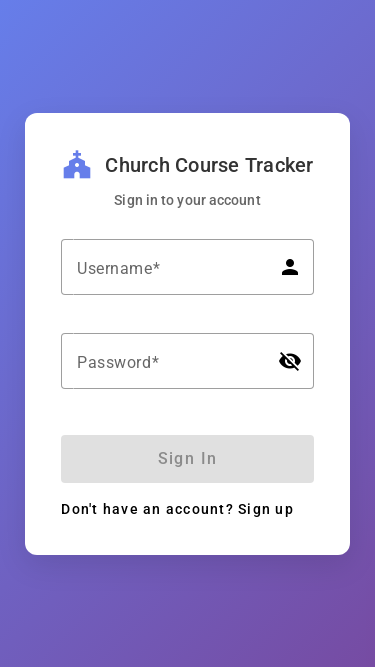

Page reached networkidle state
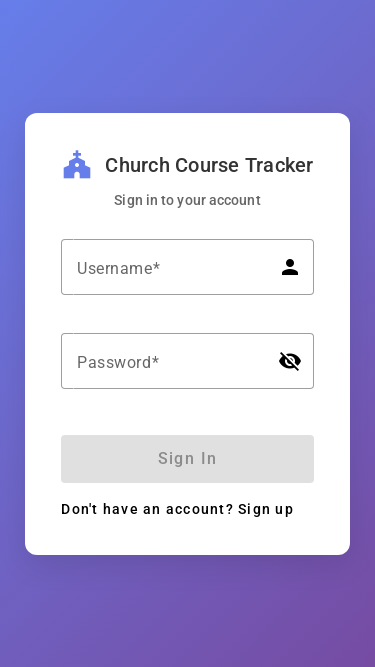

Verified body element is visible on mobile viewport
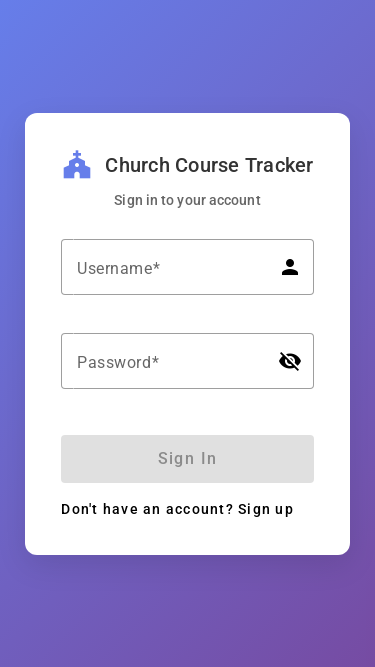

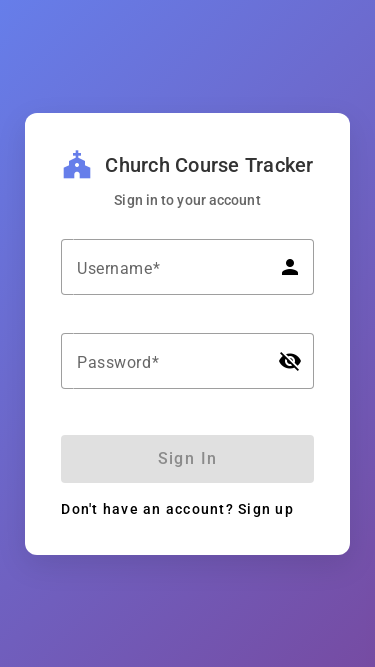